Navigates to a nested frames page and accesses content within nested iframe elements to verify frame switching functionality

Starting URL: https://the-internet.herokuapp.com/

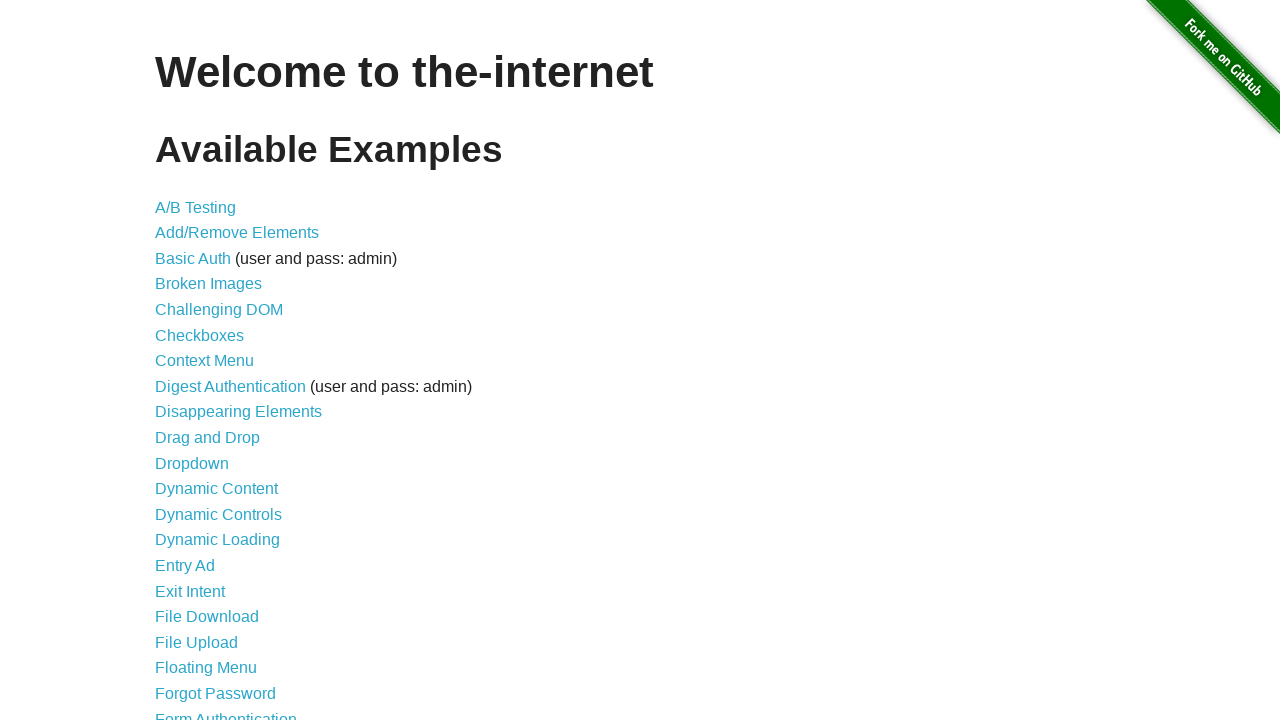

Clicked on Nested Frames link at (210, 395) on text=Nested Frames
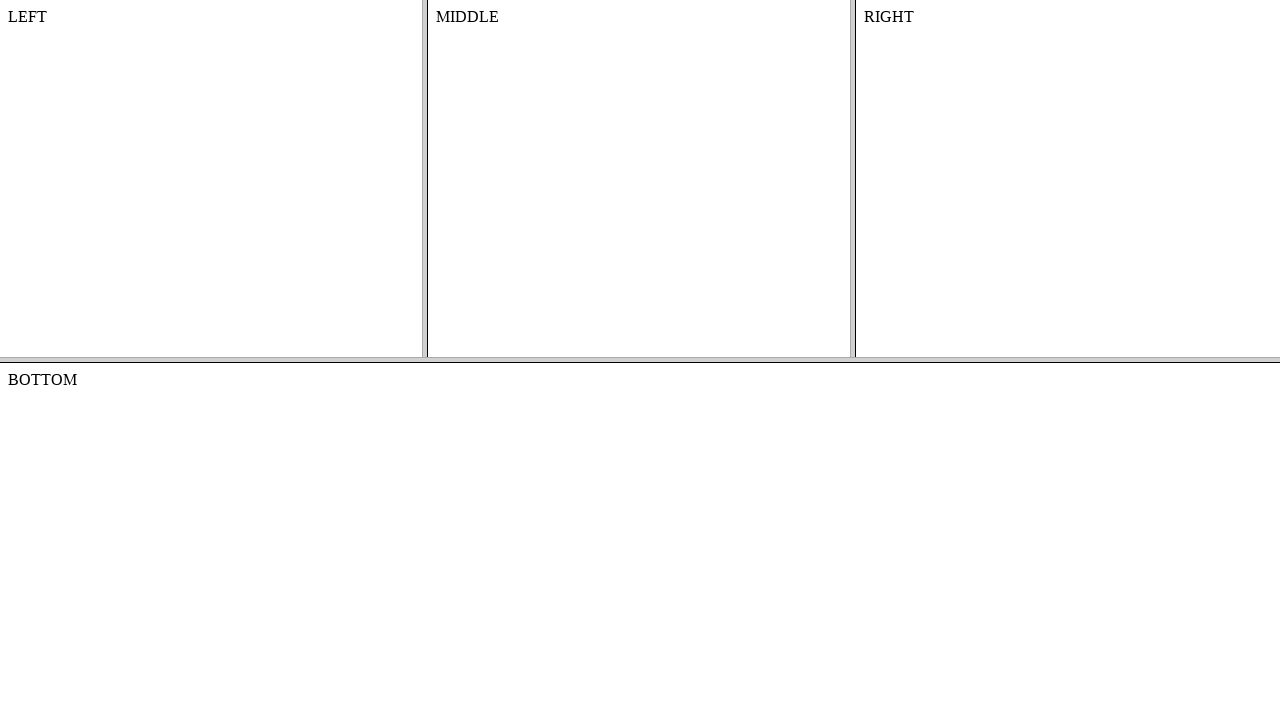

Waited for frames page to load
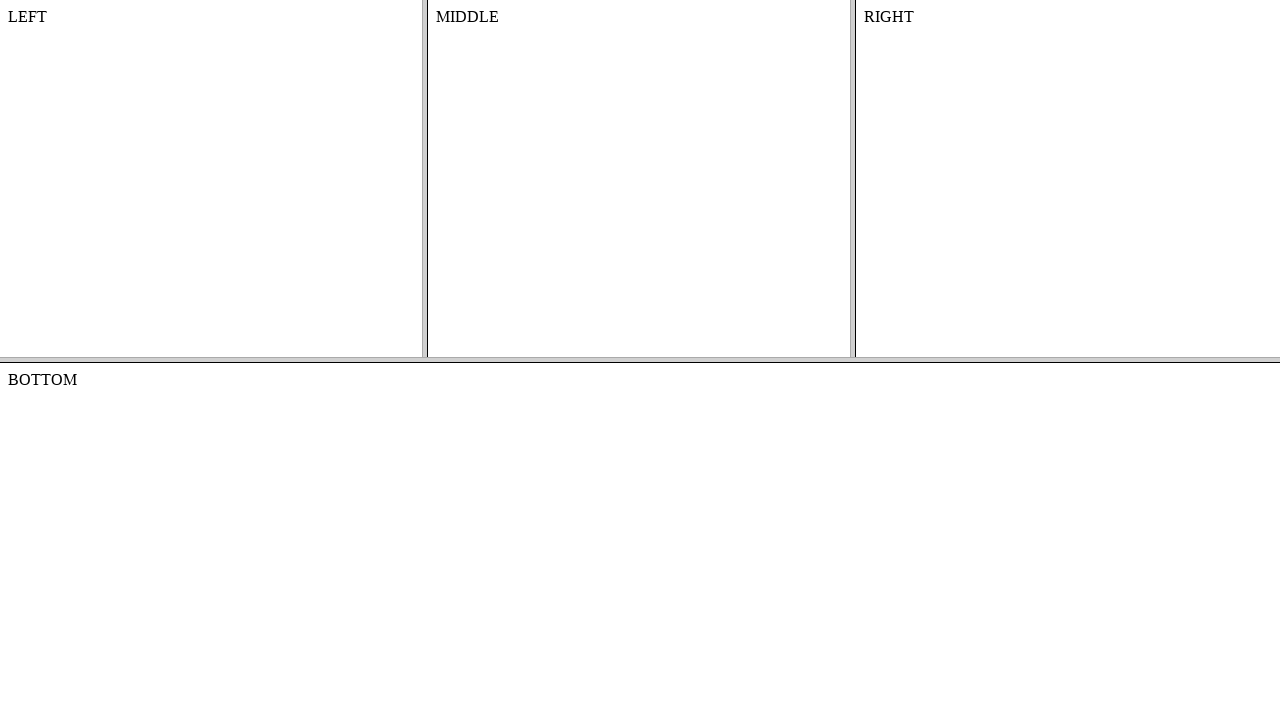

Located top frame element
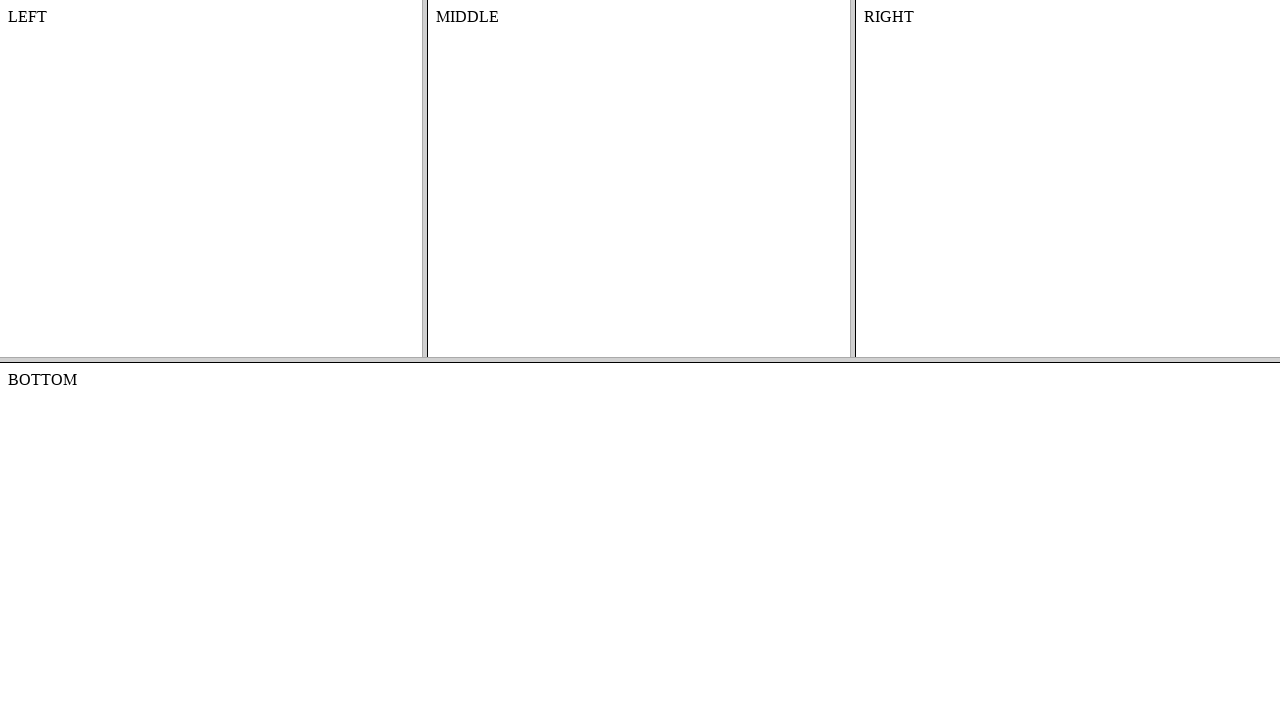

Located middle frame nested within top frame
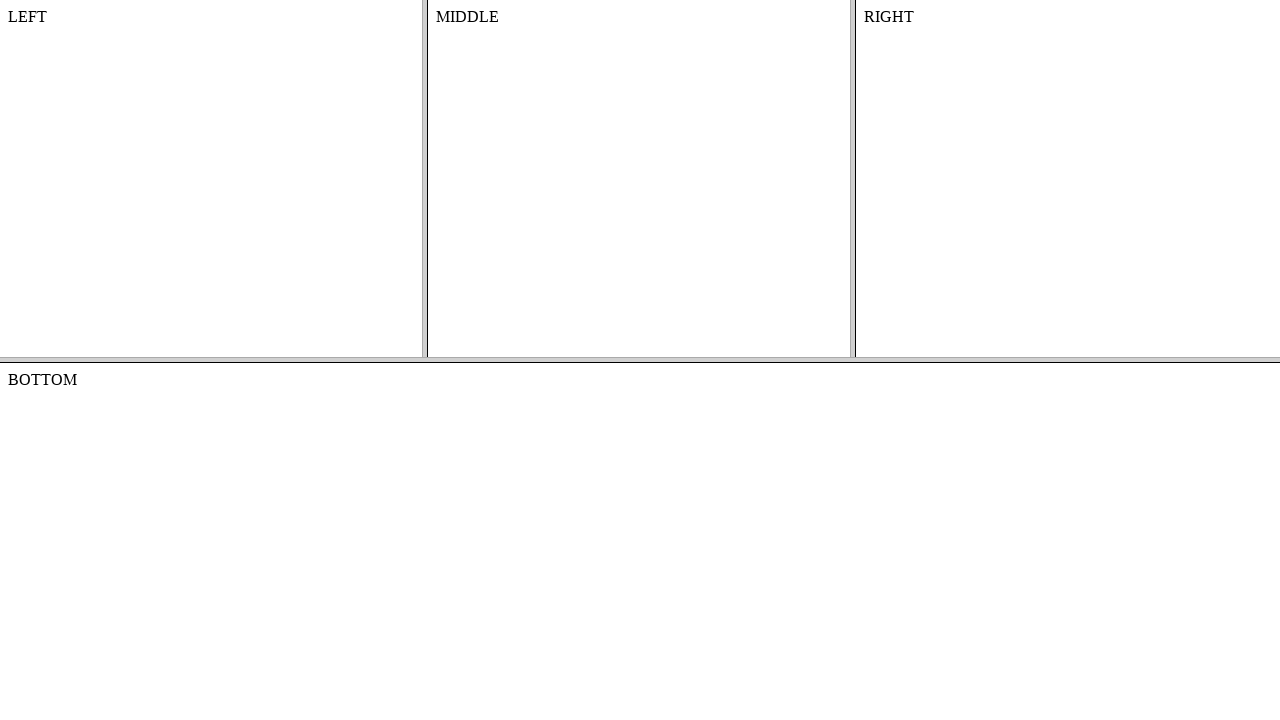

Retrieved text content from middle frame: 'MIDDLE'
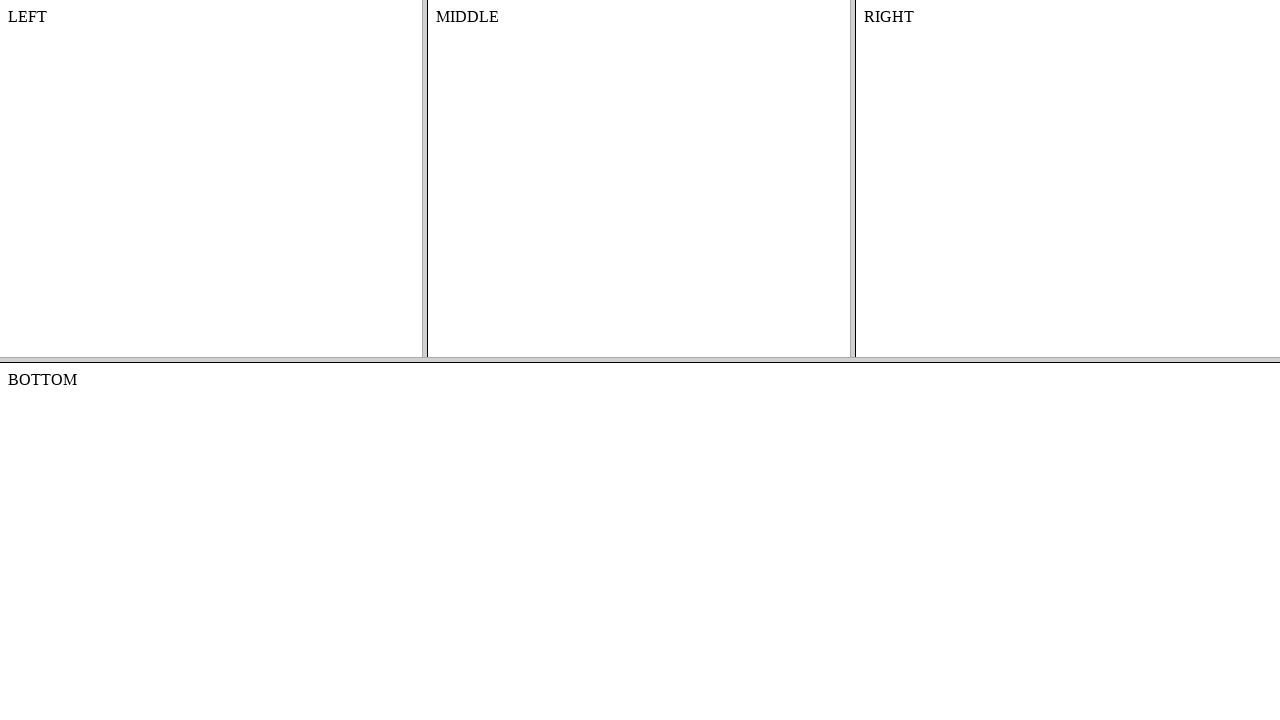

Printed content text to console
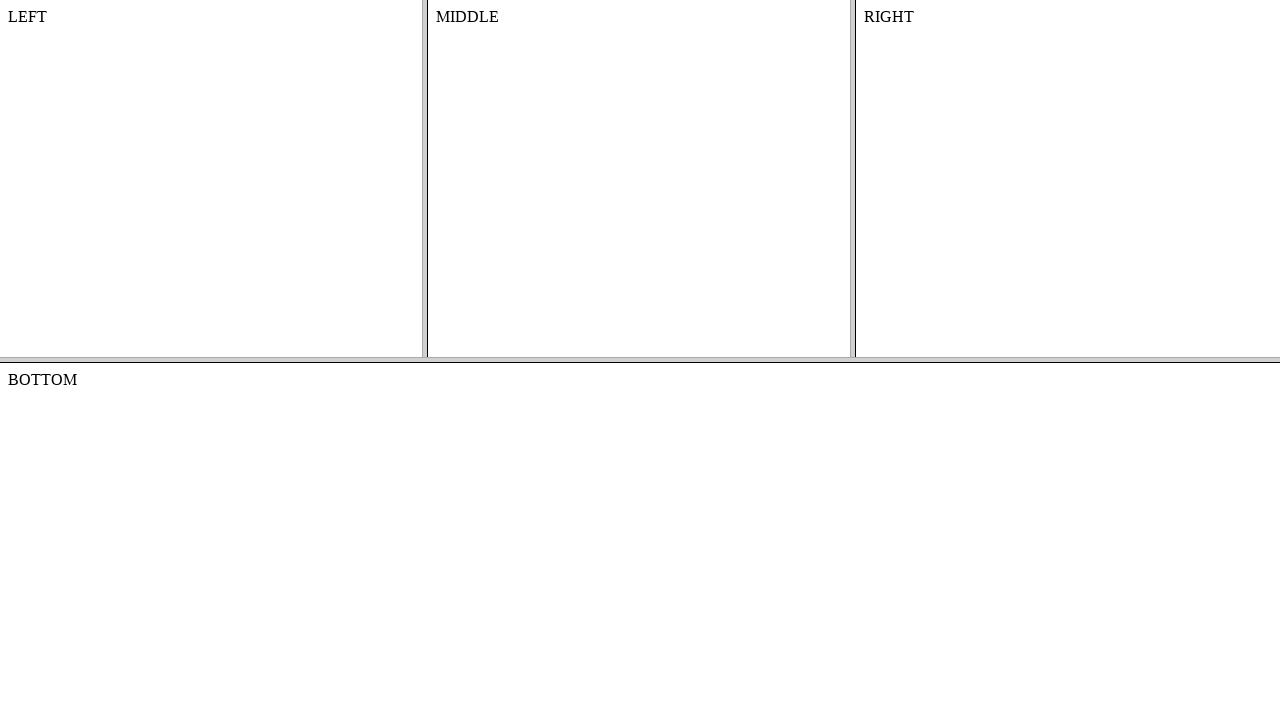

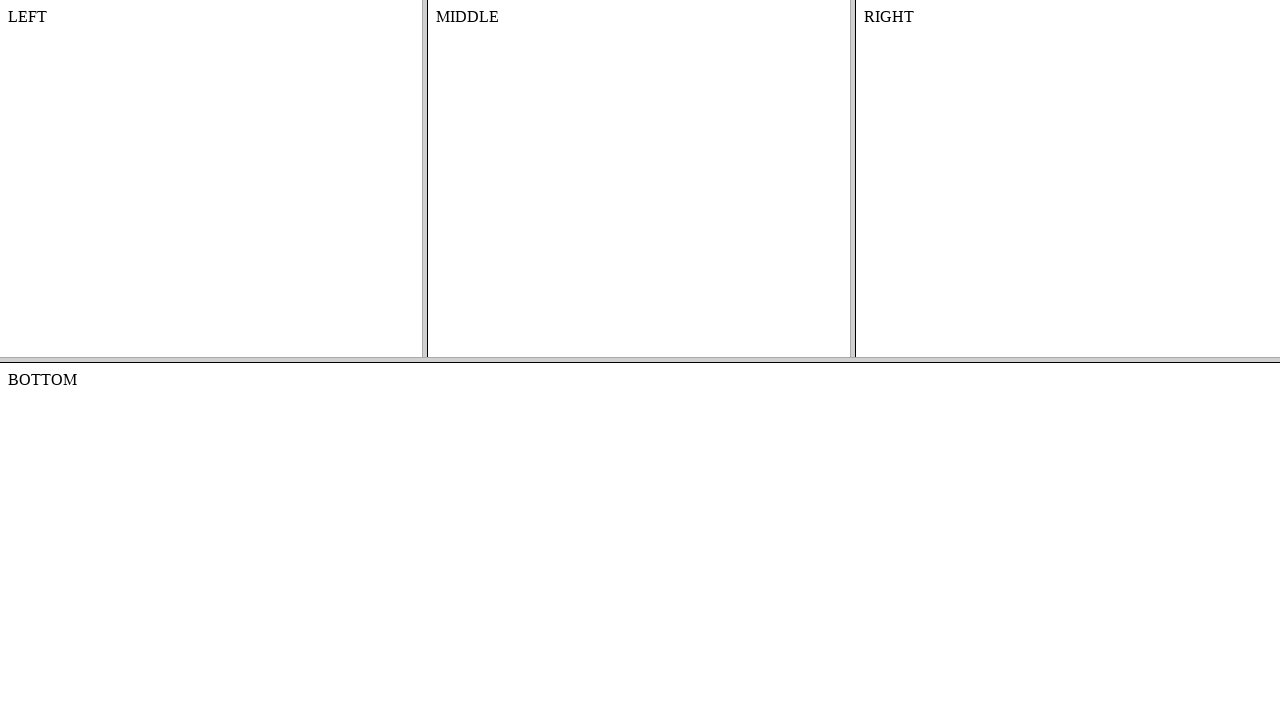